Navigates to an automation practice page and verifies the presence and structure of a display table by checking for rows and columns.

Starting URL: https://rahulshettyacademy.com/AutomationPractice/

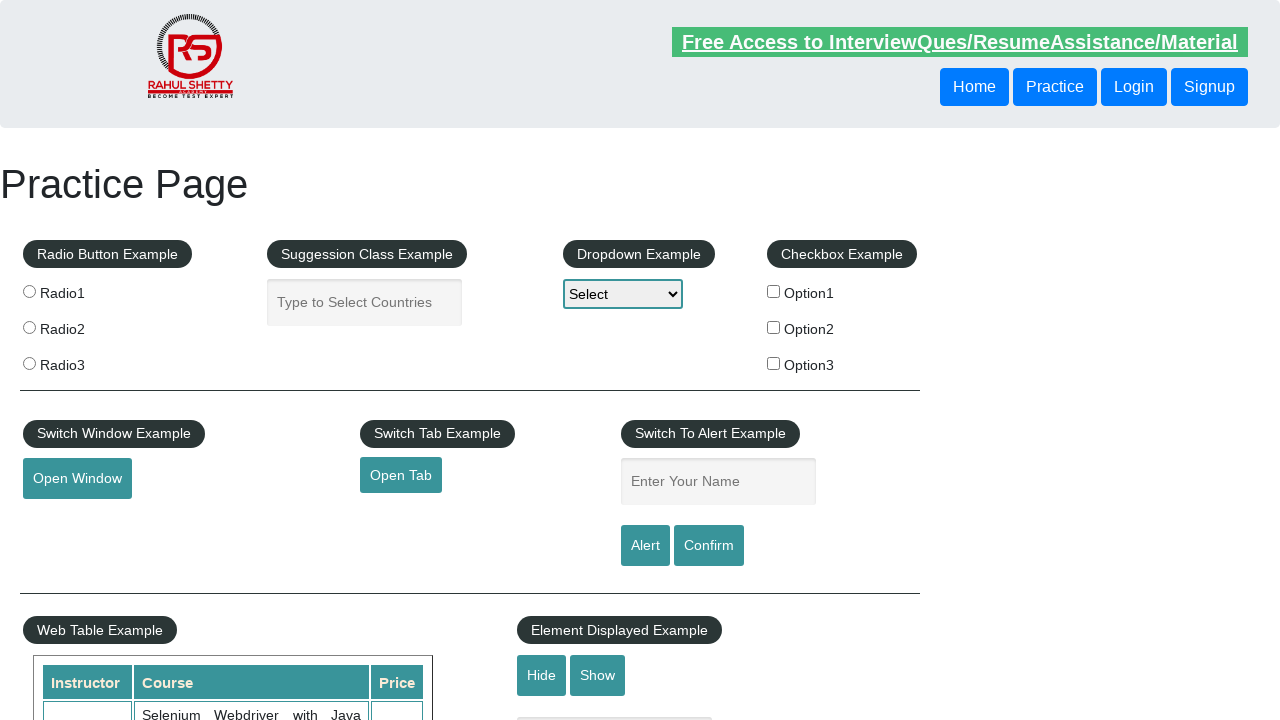

Navigated to automation practice page
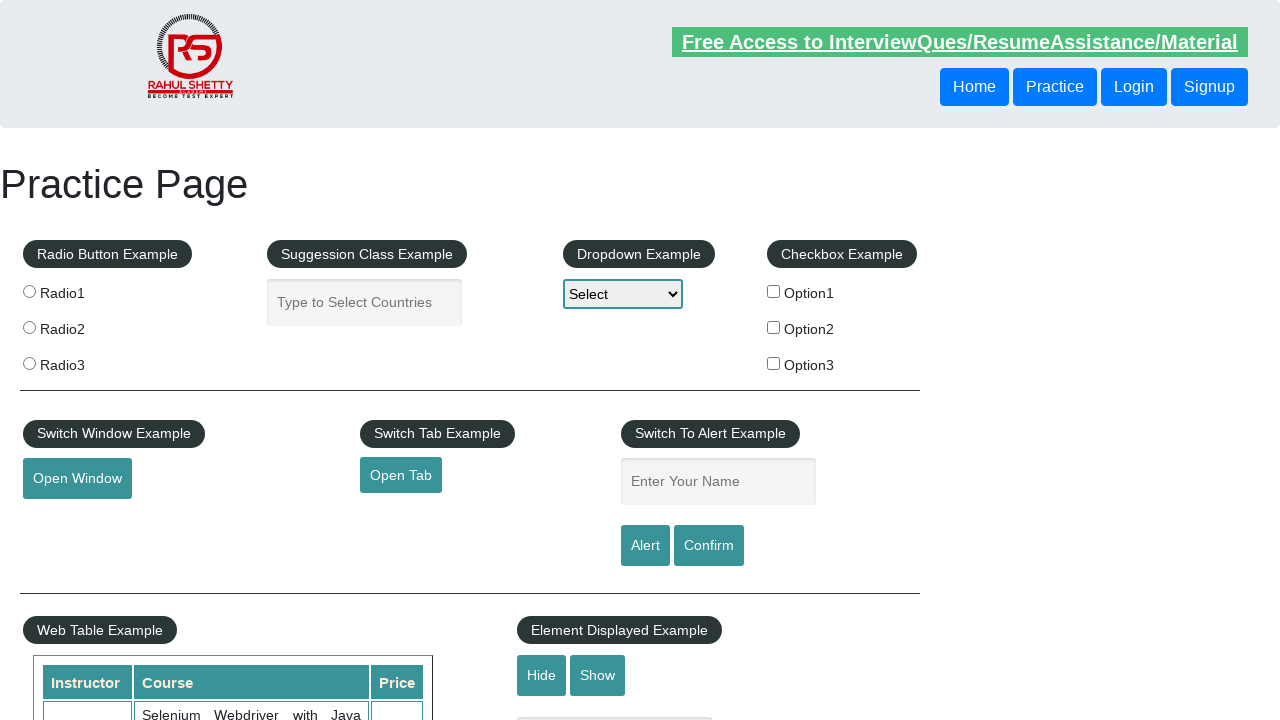

Display table became visible on the page
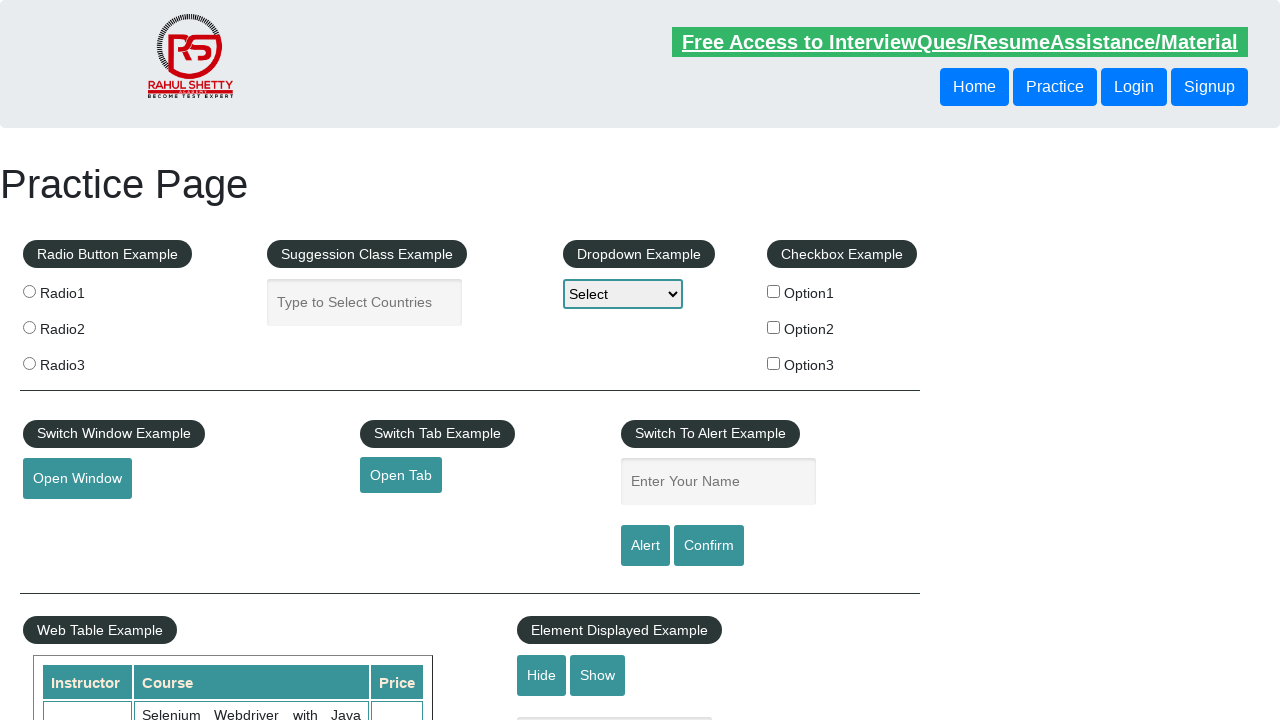

Verified table rows exist in the display table
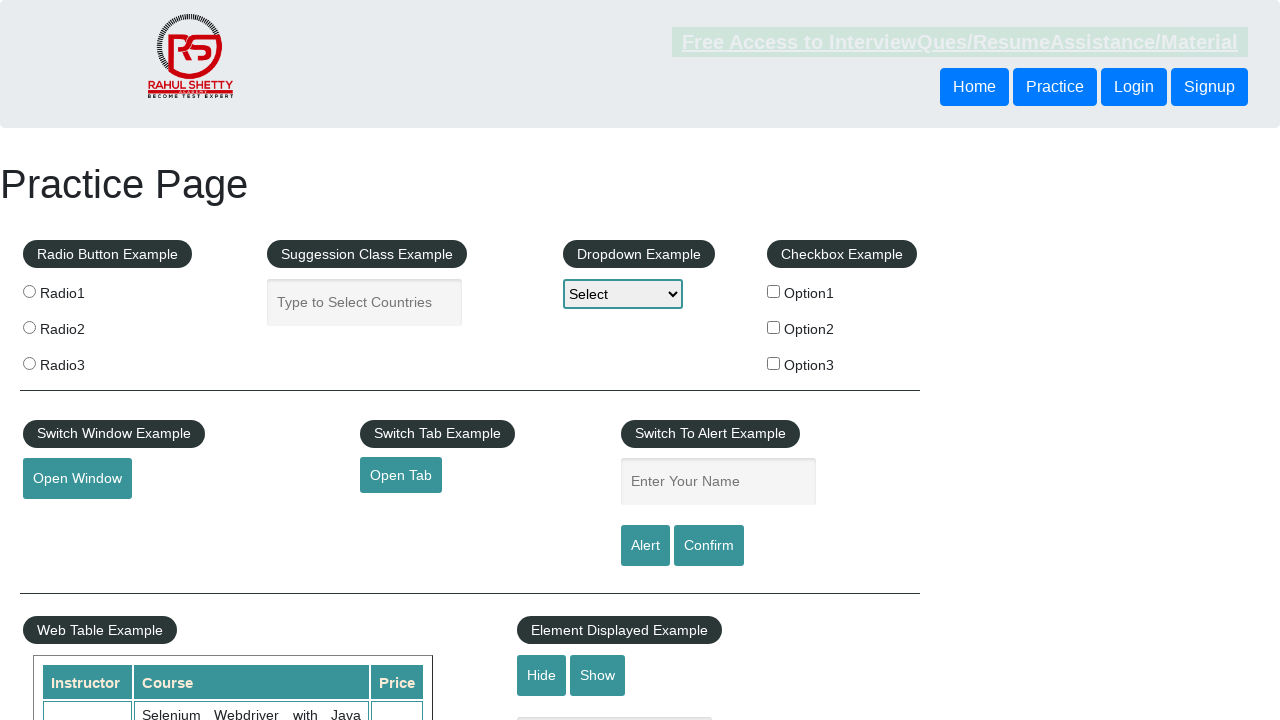

Verified table header columns exist in the first row
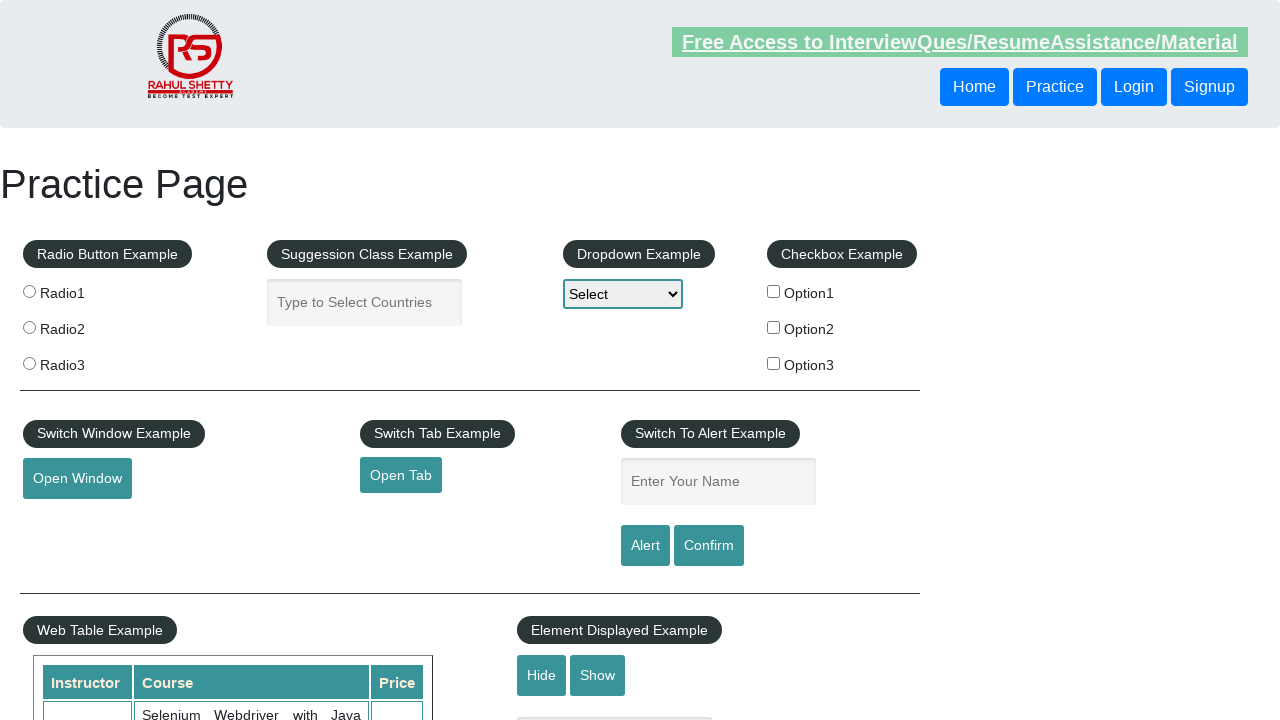

Verified data cells exist in the third row of the table
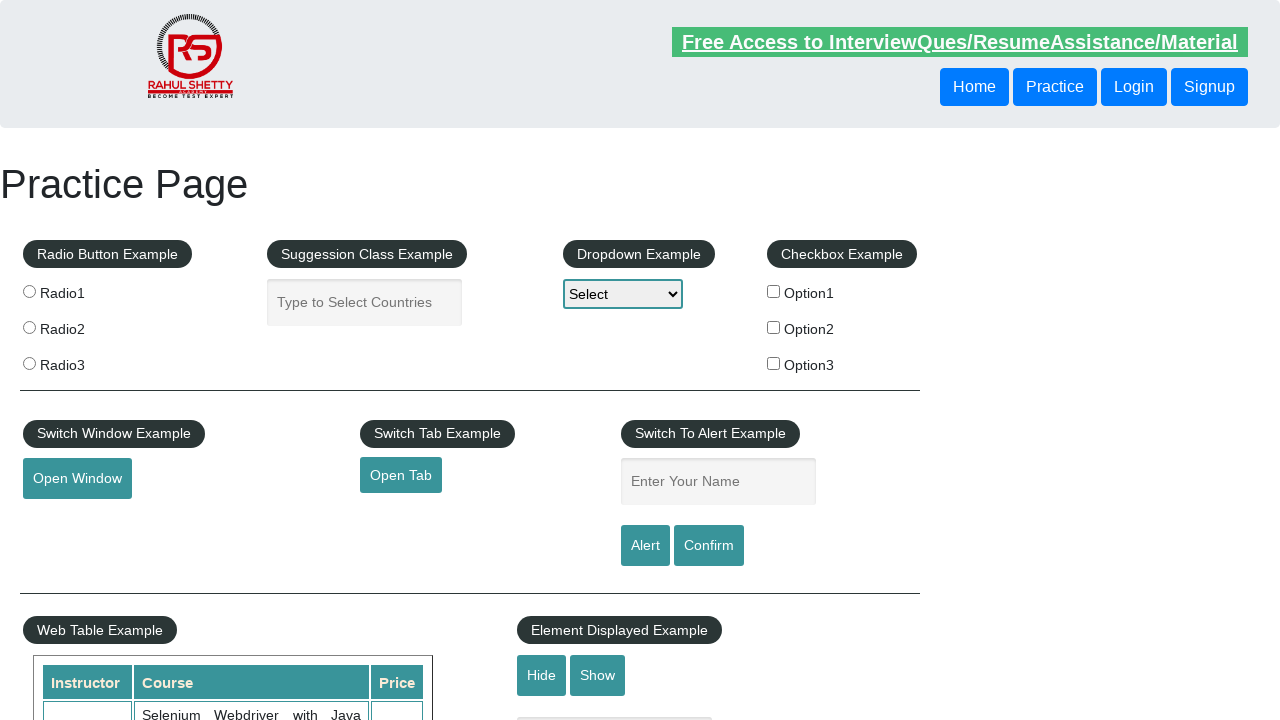

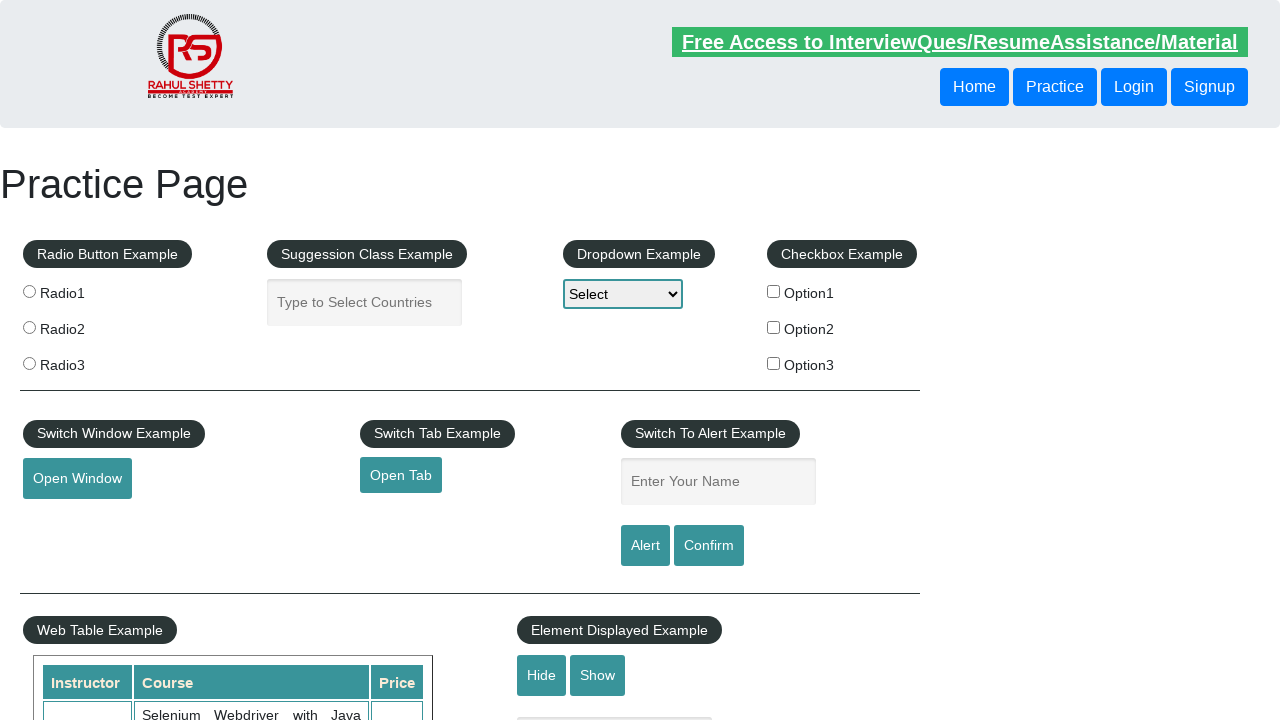